Tests keyboard key press functionality by sending a tab key using keyboard actions without targeting a specific element, then verifying the displayed result text.

Starting URL: http://the-internet.herokuapp.com/key_presses

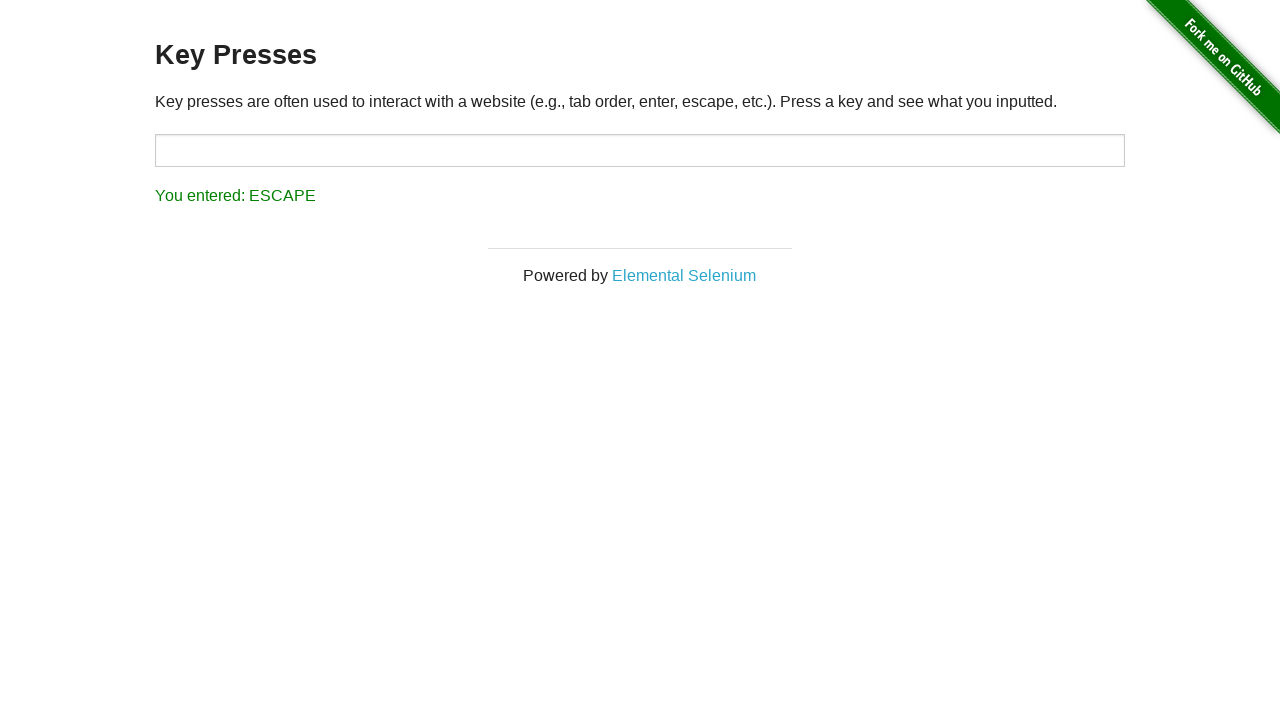

Pressed Tab key without targeting a specific element
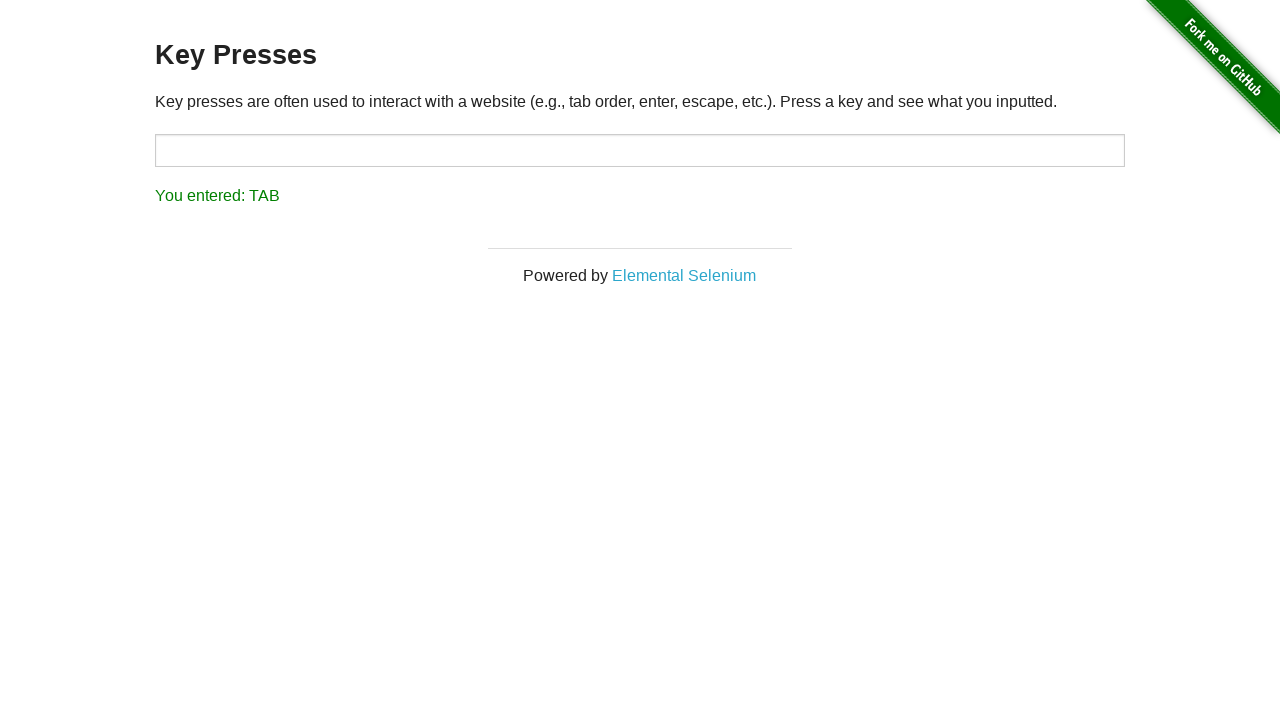

Waited for result element to appear
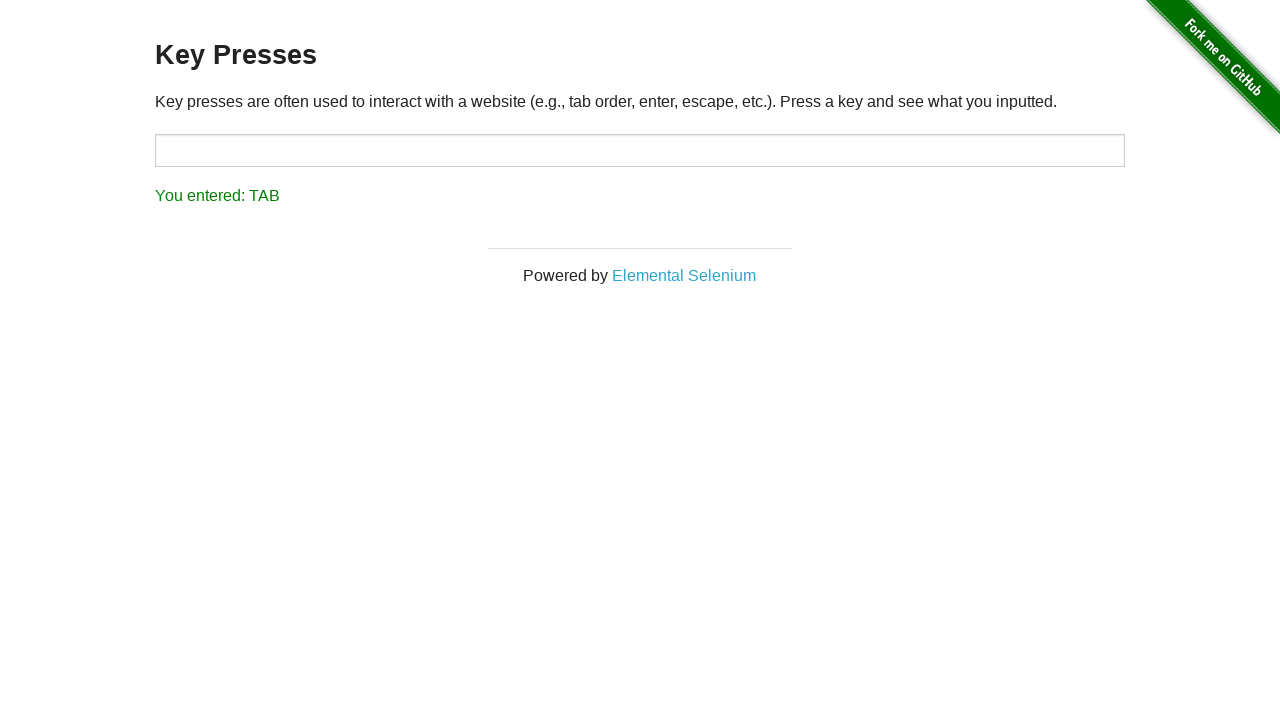

Retrieved result text content
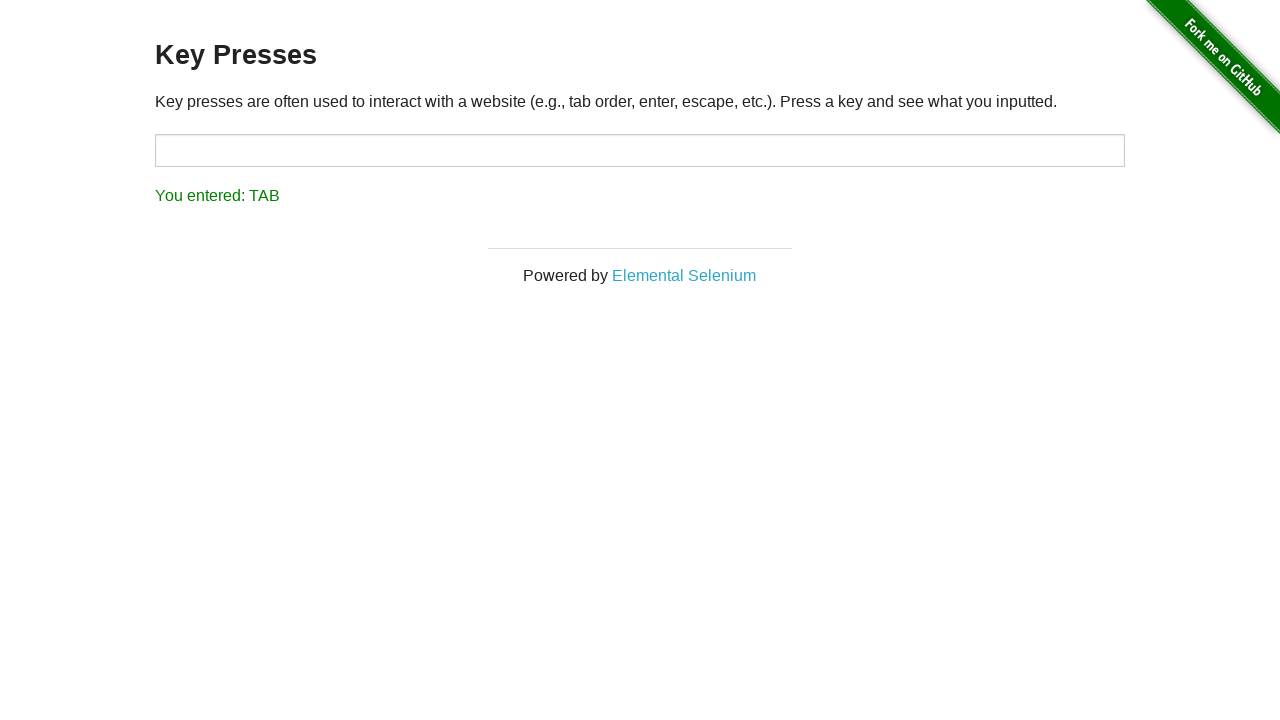

Verified result text shows 'You entered: TAB'
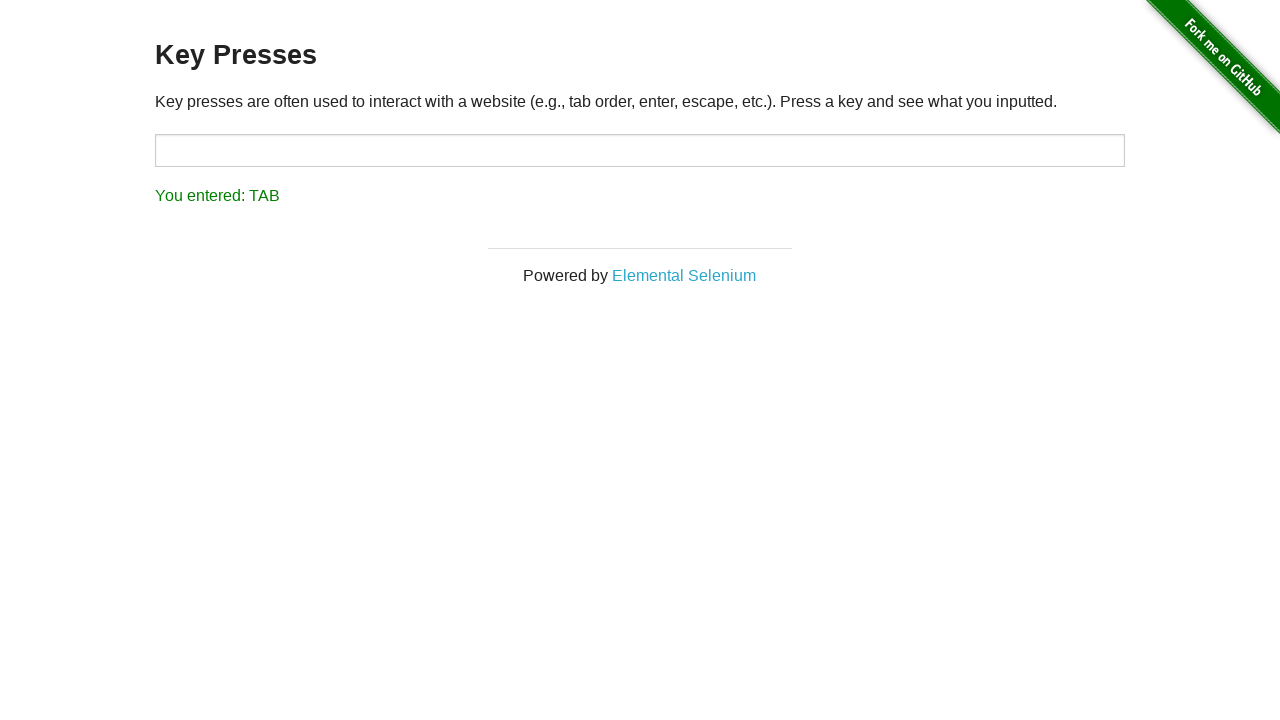

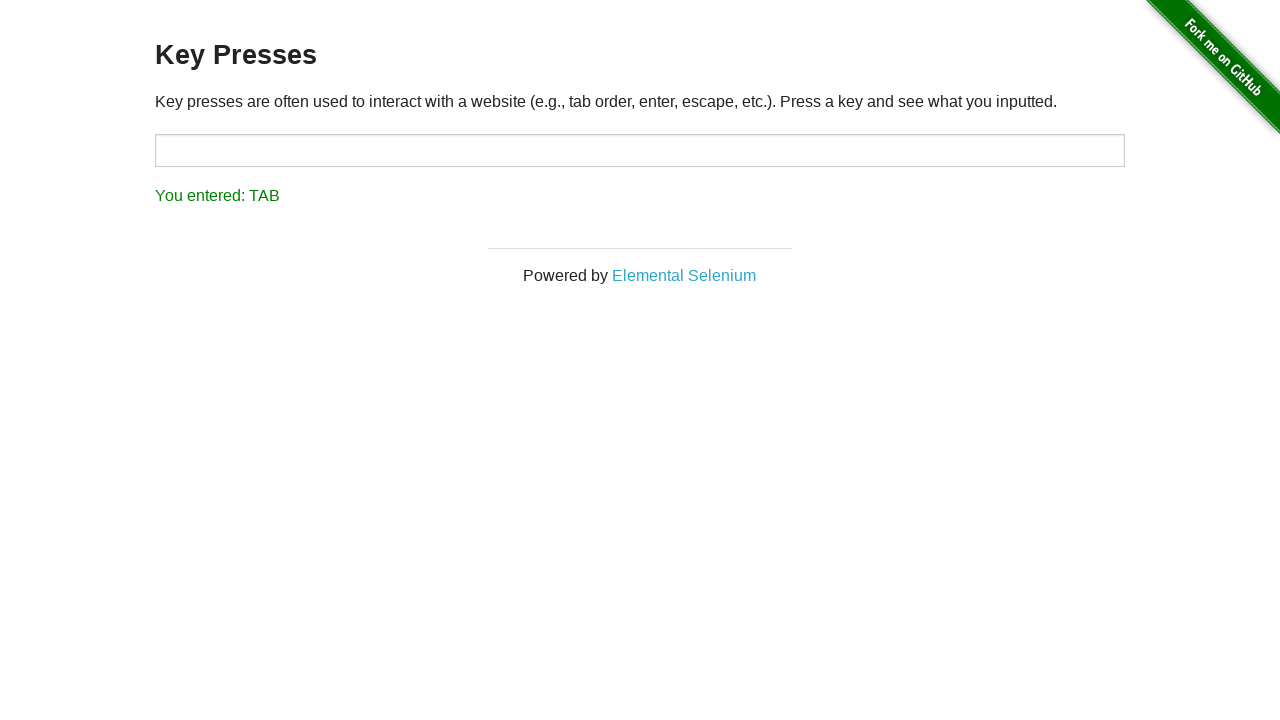